Tests the Active and Completed filter tabs on TodoMVC Angular app by adding items, marking one complete, and verifying the filters work correctly

Starting URL: https://todomvc.com/

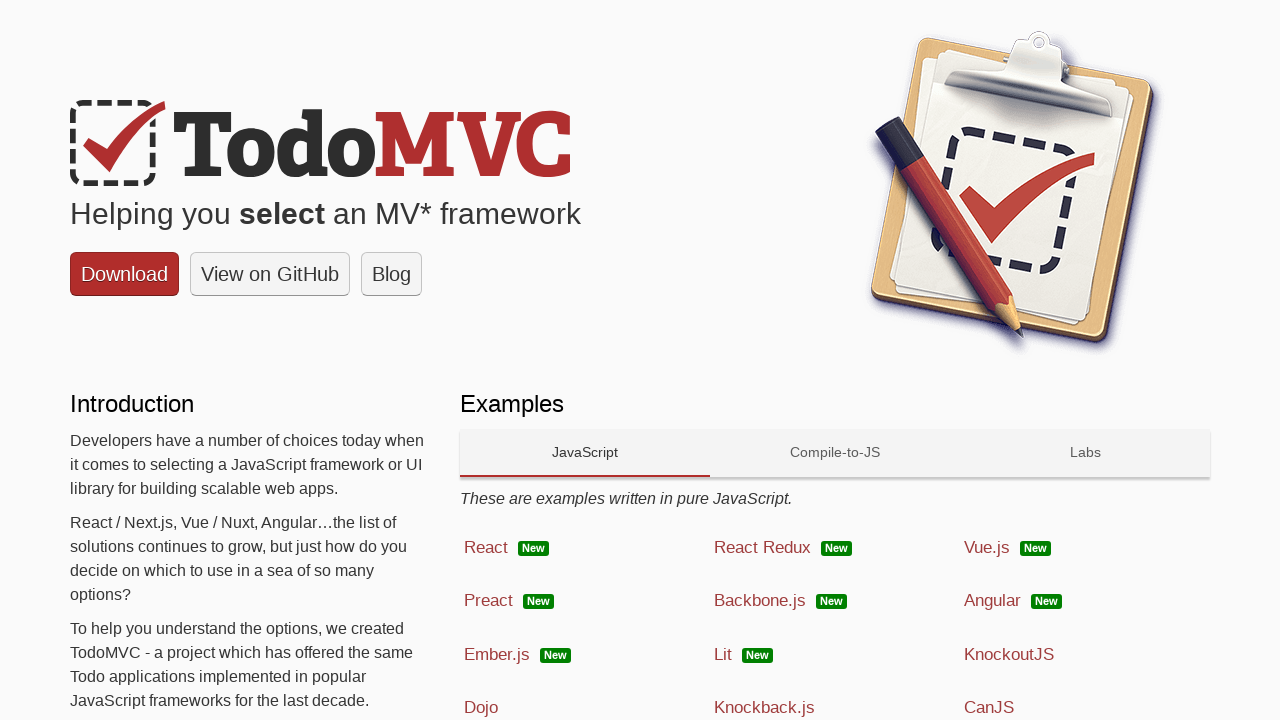

Clicked on Angular link to navigate to Angular TodoMVC at (1085, 601) on a[data-source='https://angular.dev']
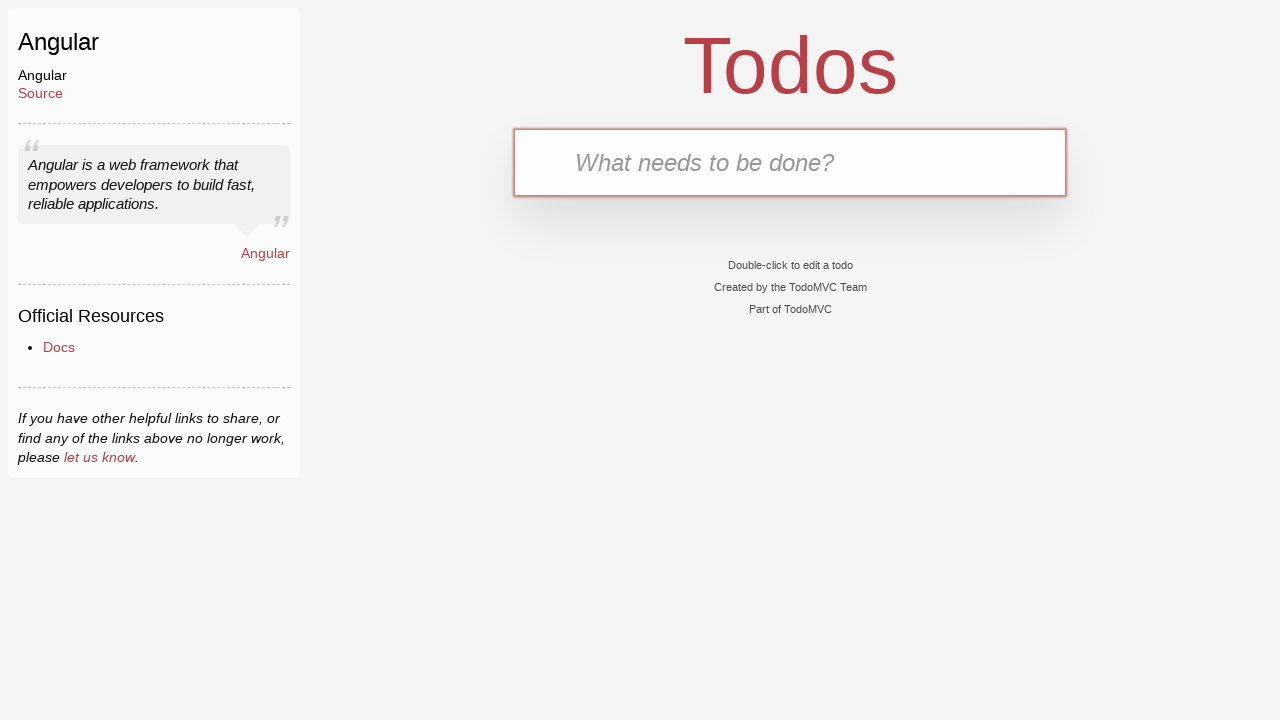

Angular TodoMVC page loaded with todo input field visible
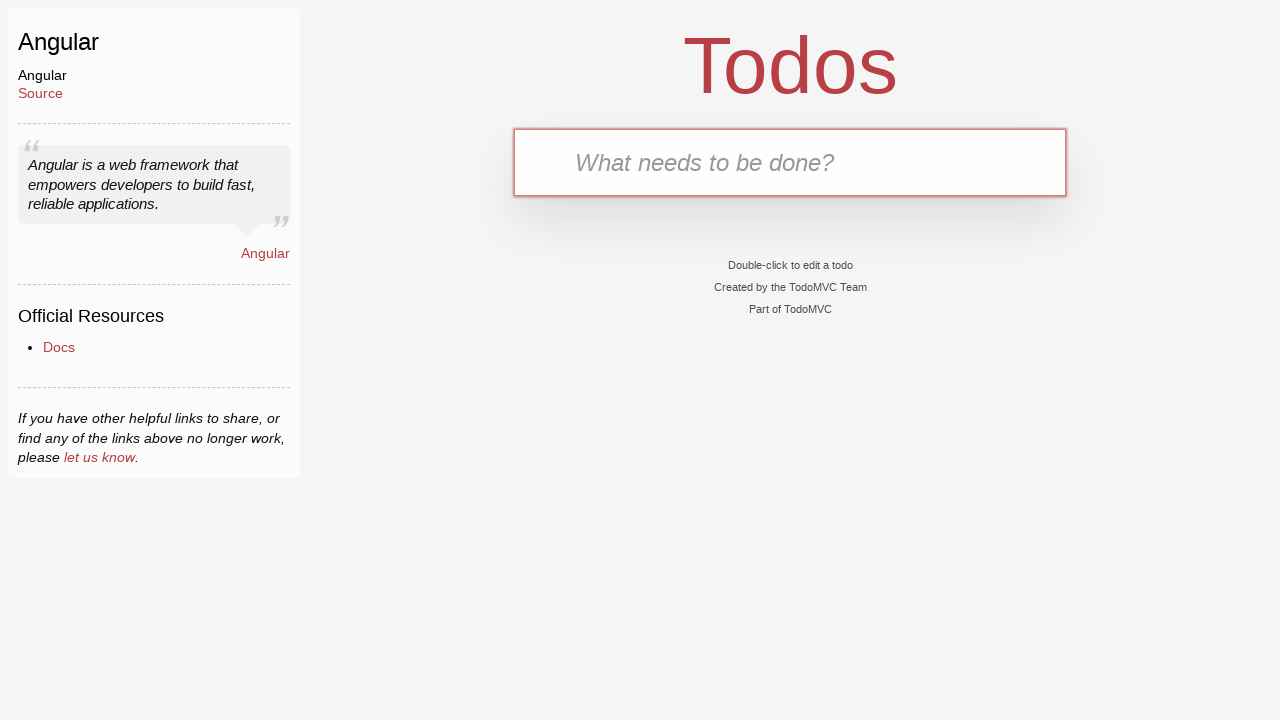

Filled todo input with 'Active task one' on input[placeholder='What needs to be done?']
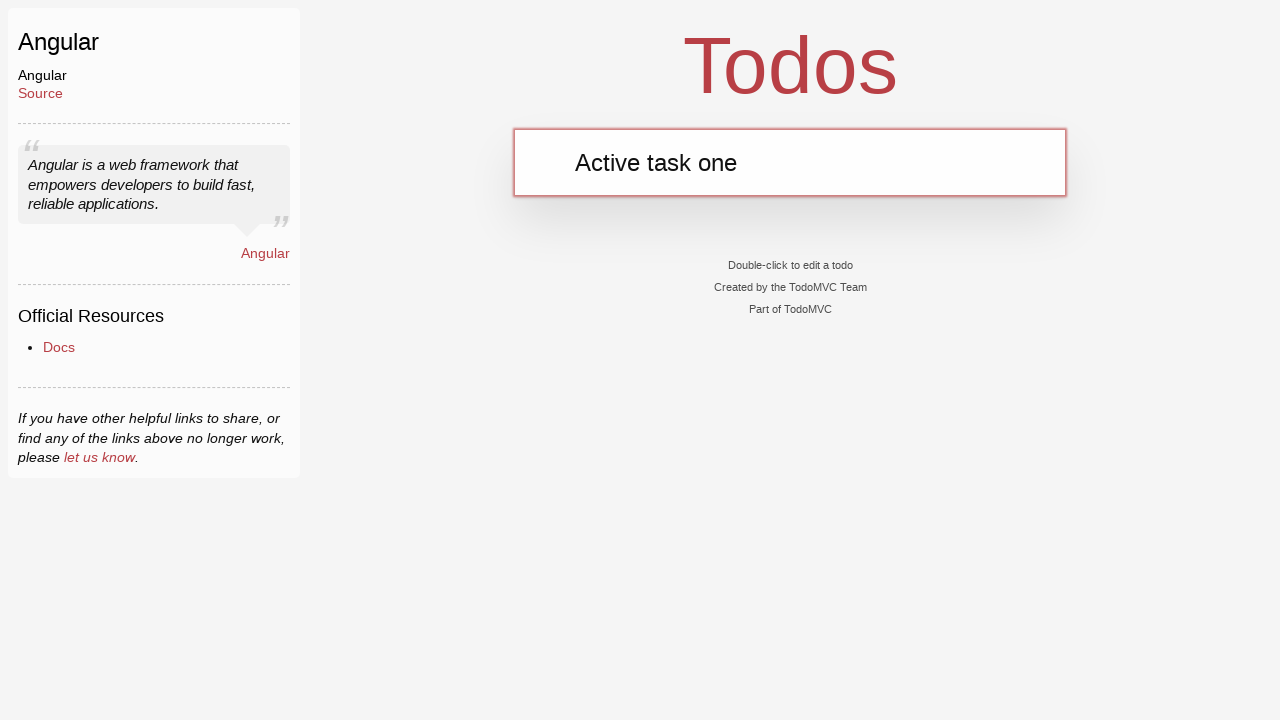

Pressed Enter to add first todo item on input[placeholder='What needs to be done?']
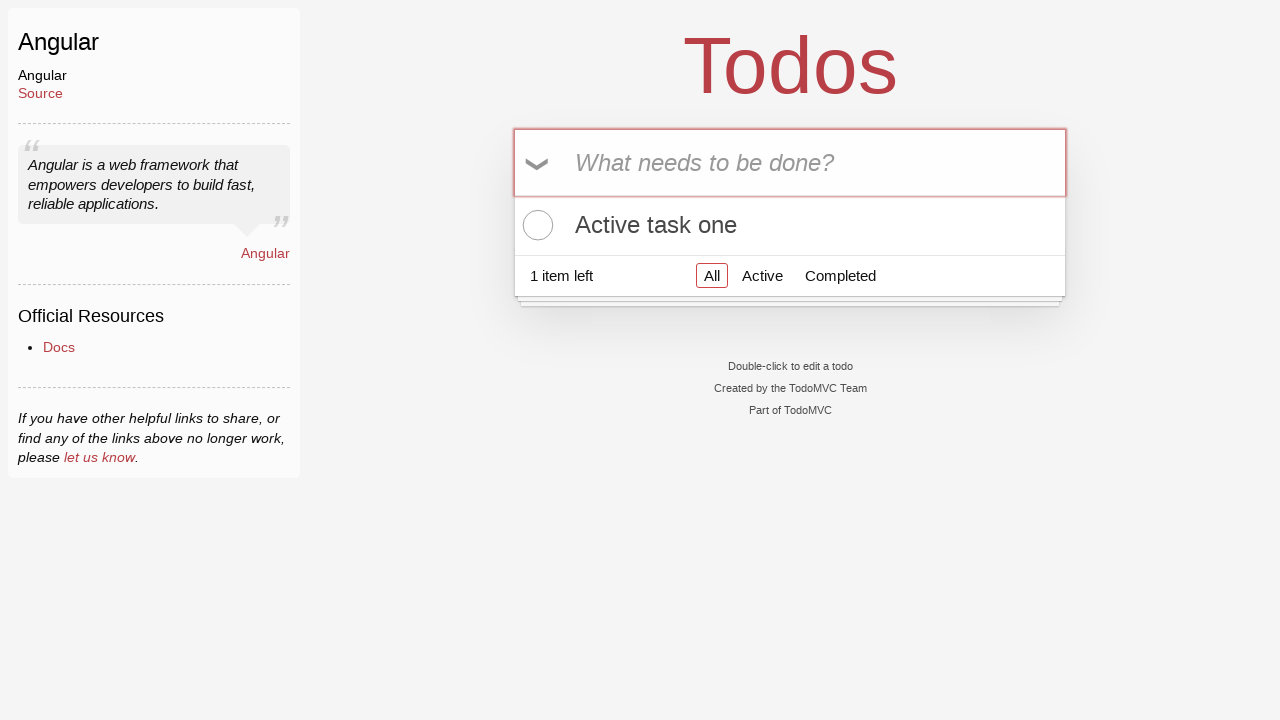

Filled todo input with 'Active task two' on input[placeholder='What needs to be done?']
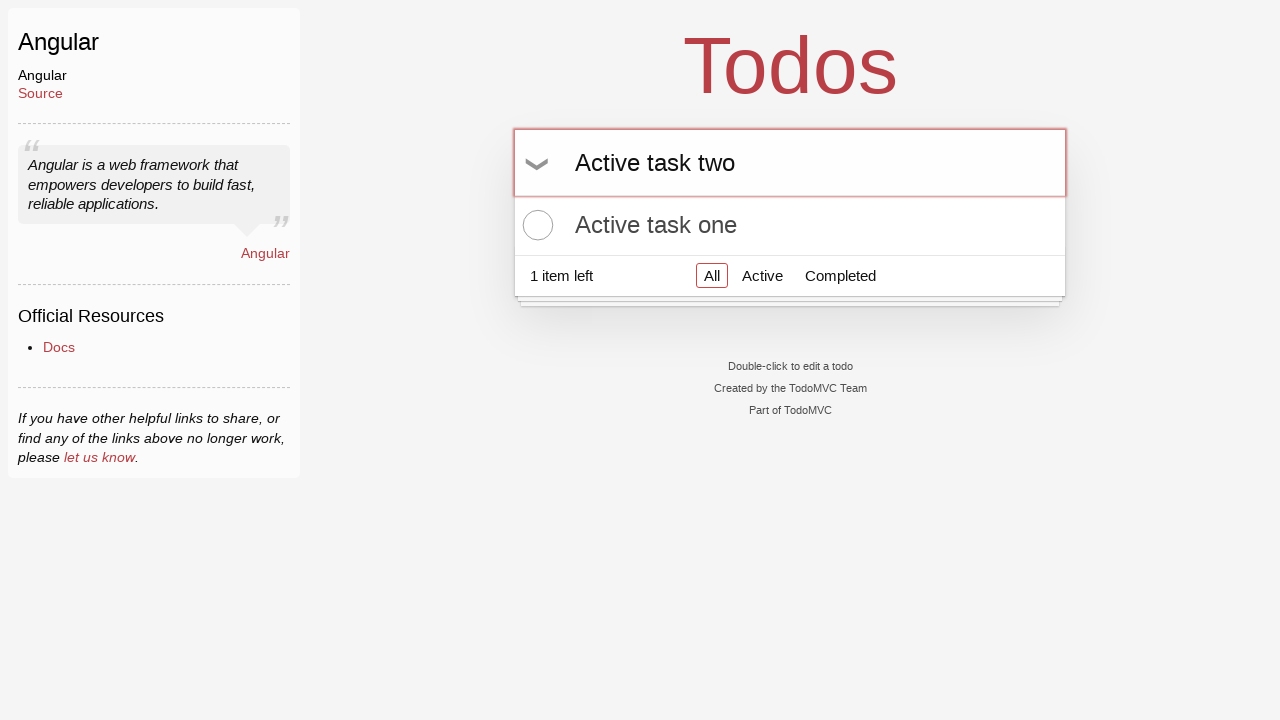

Pressed Enter to add second todo item on input[placeholder='What needs to be done?']
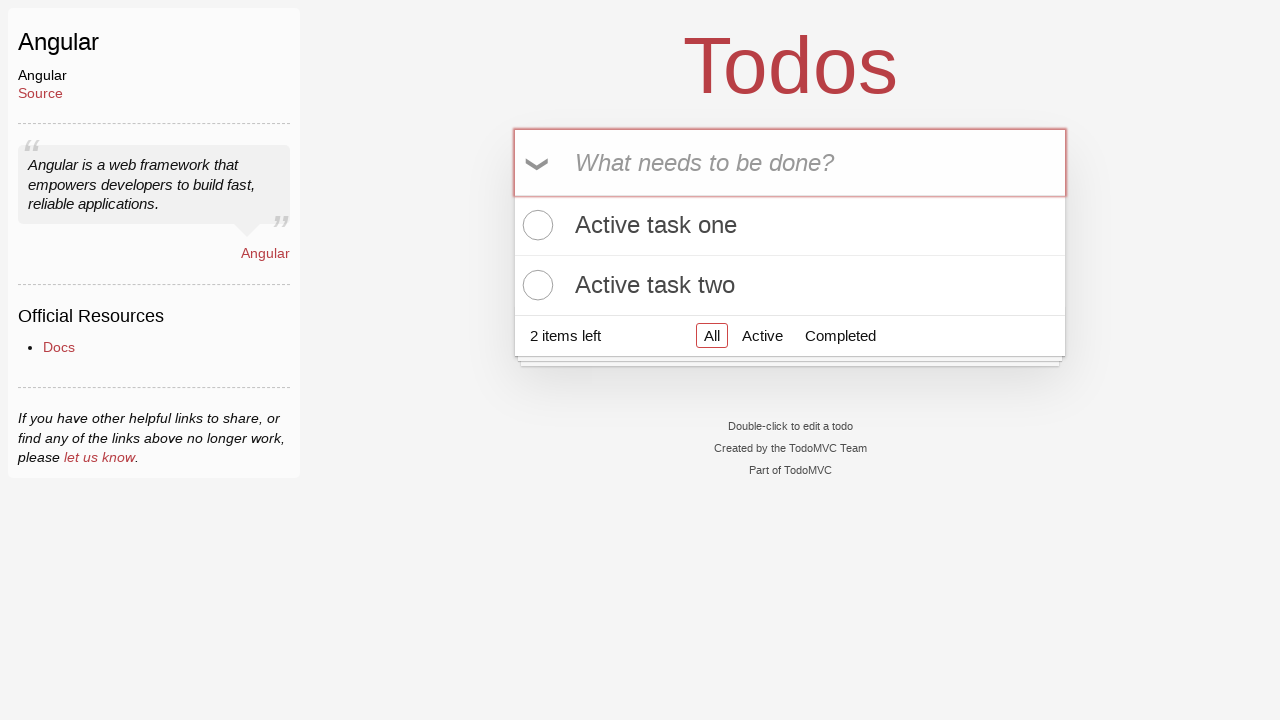

Filled todo input with 'Completed task' on input[placeholder='What needs to be done?']
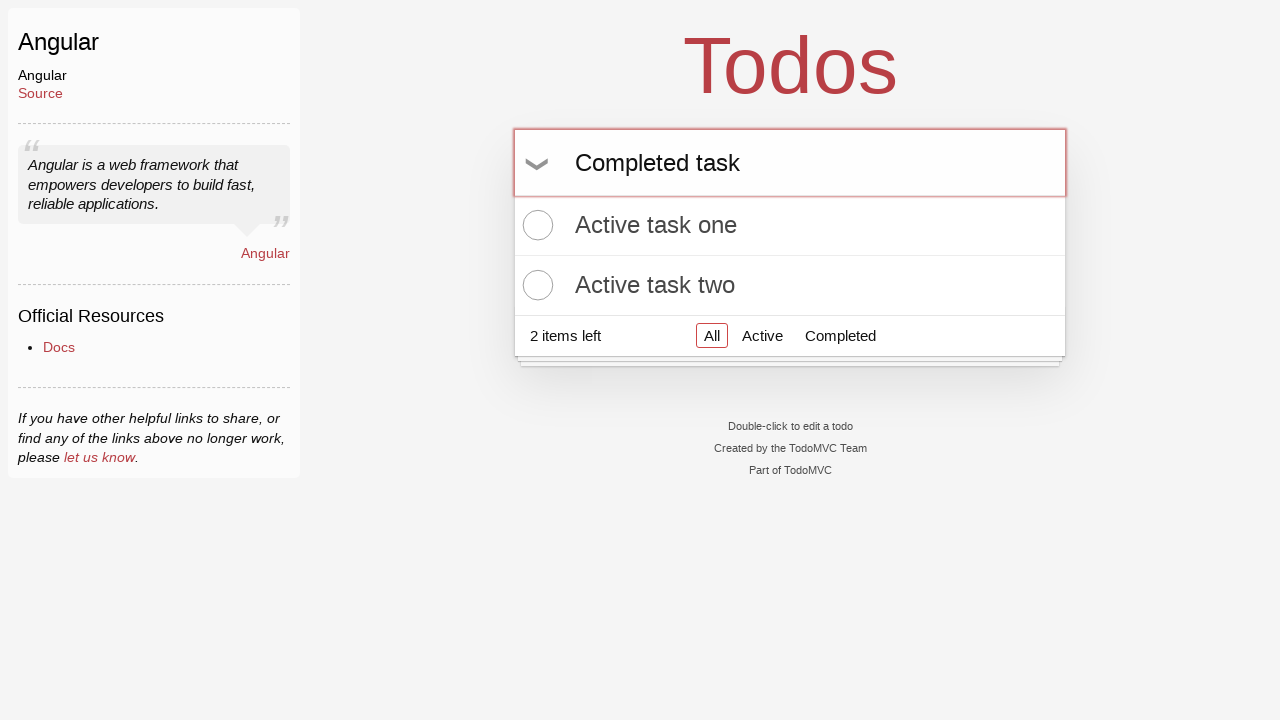

Pressed Enter to add third todo item on input[placeholder='What needs to be done?']
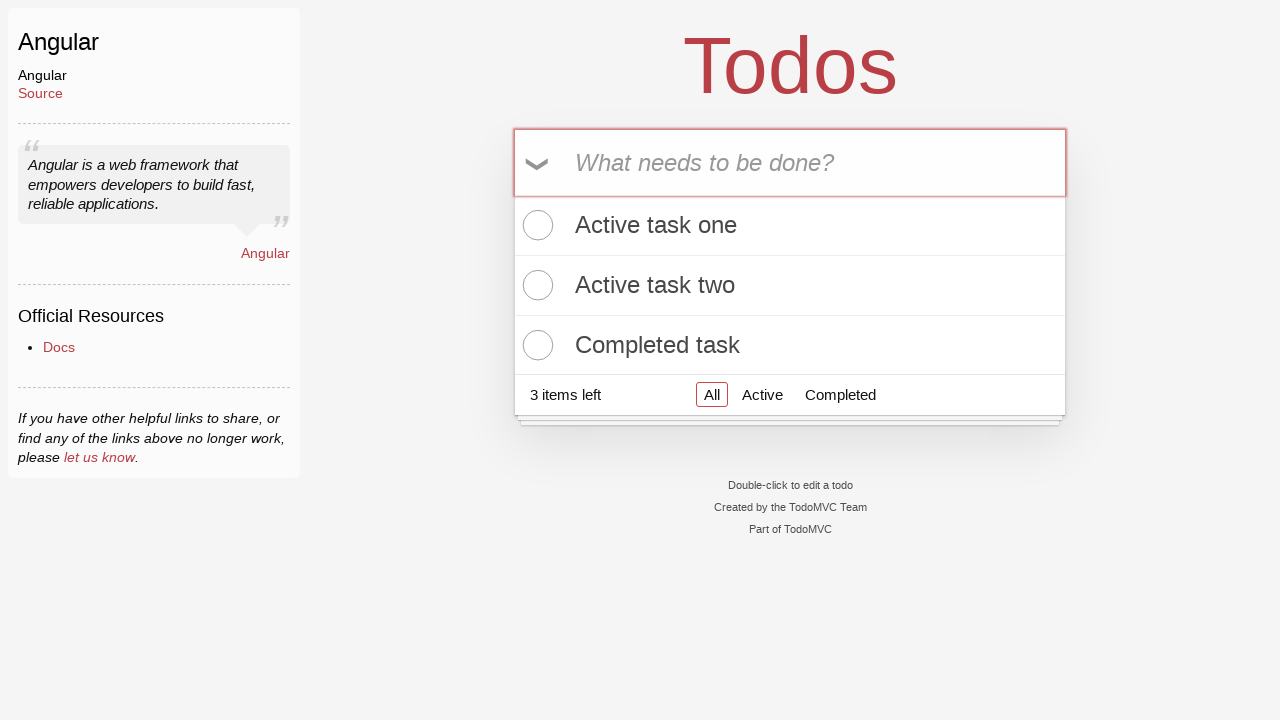

All todo items rendered and visible
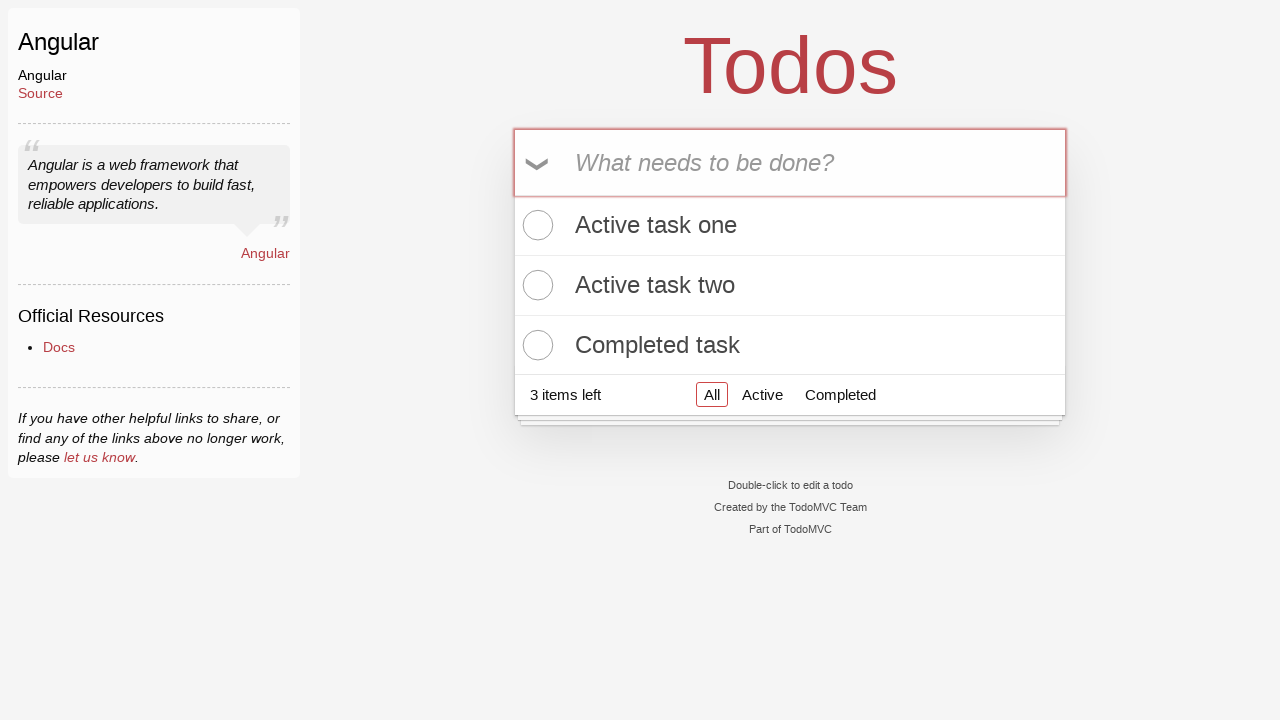

Clicked checkbox to mark first item as completed at (535, 225) on input.toggle >> nth=0
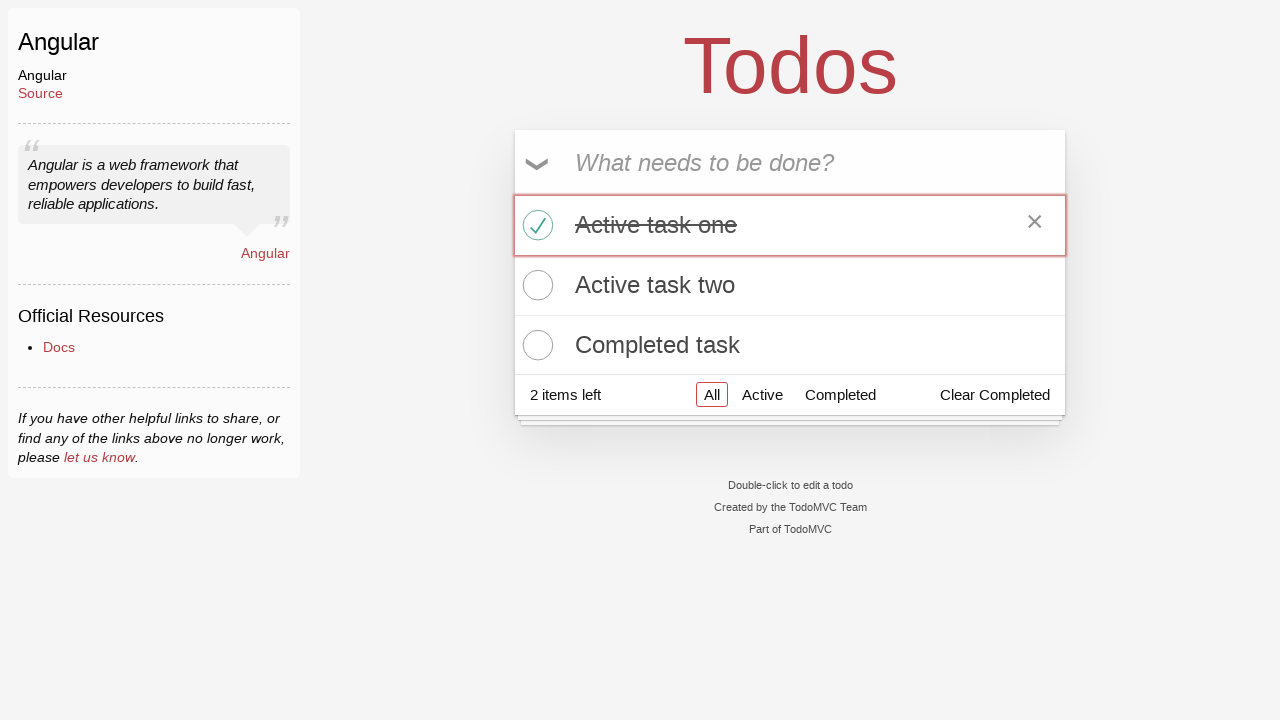

Clicked Active tab to filter active items at (790, 225) on text=Active
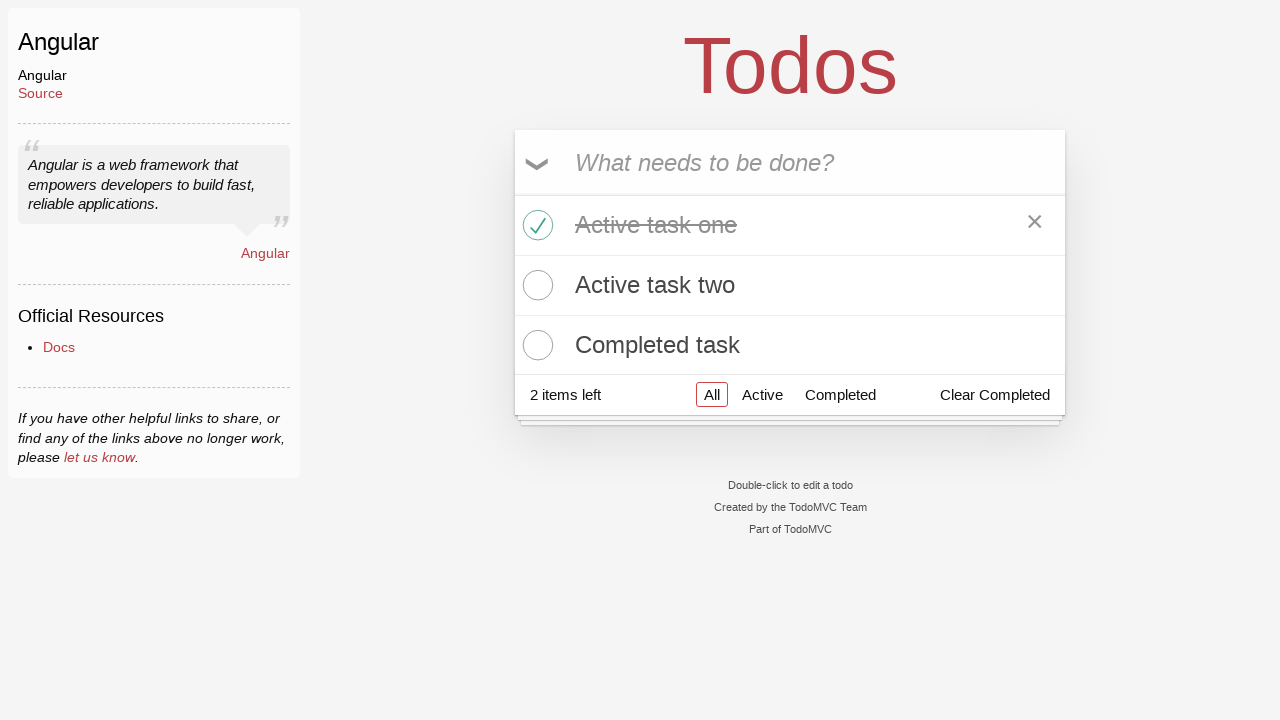

Active filter applied, showing only active items
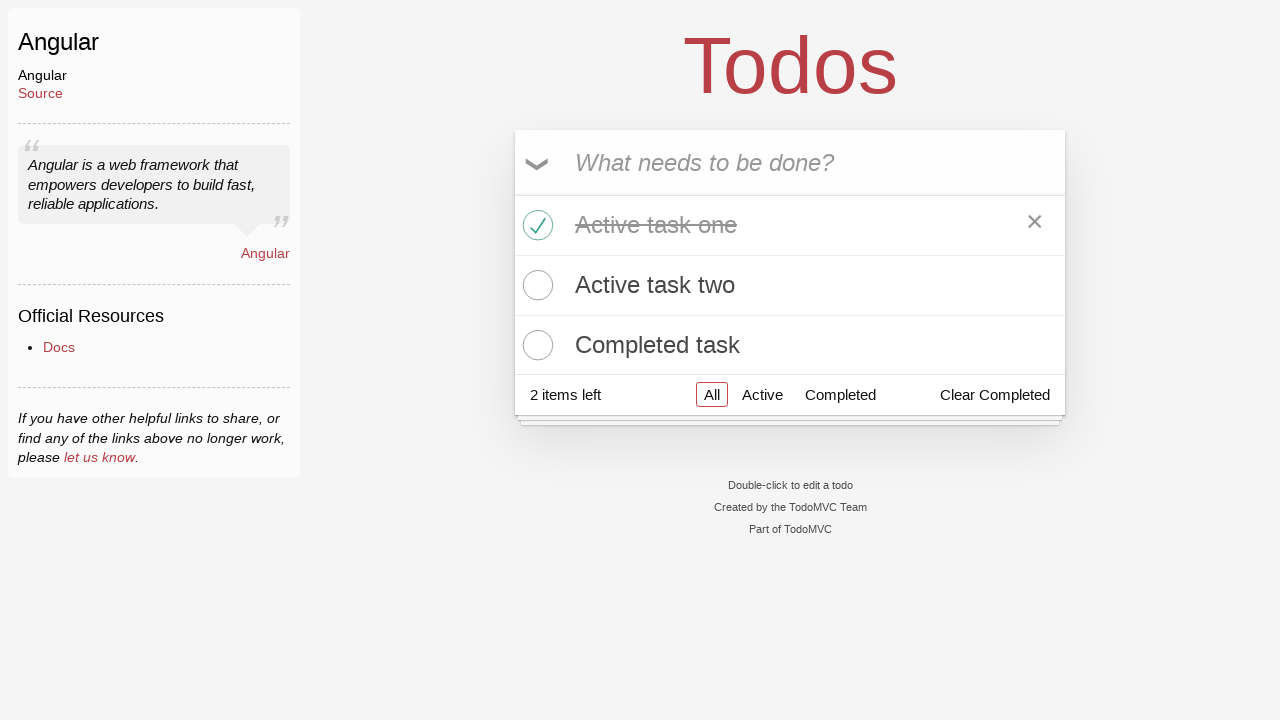

Clicked Completed tab to filter completed items at (790, 345) on text=Completed
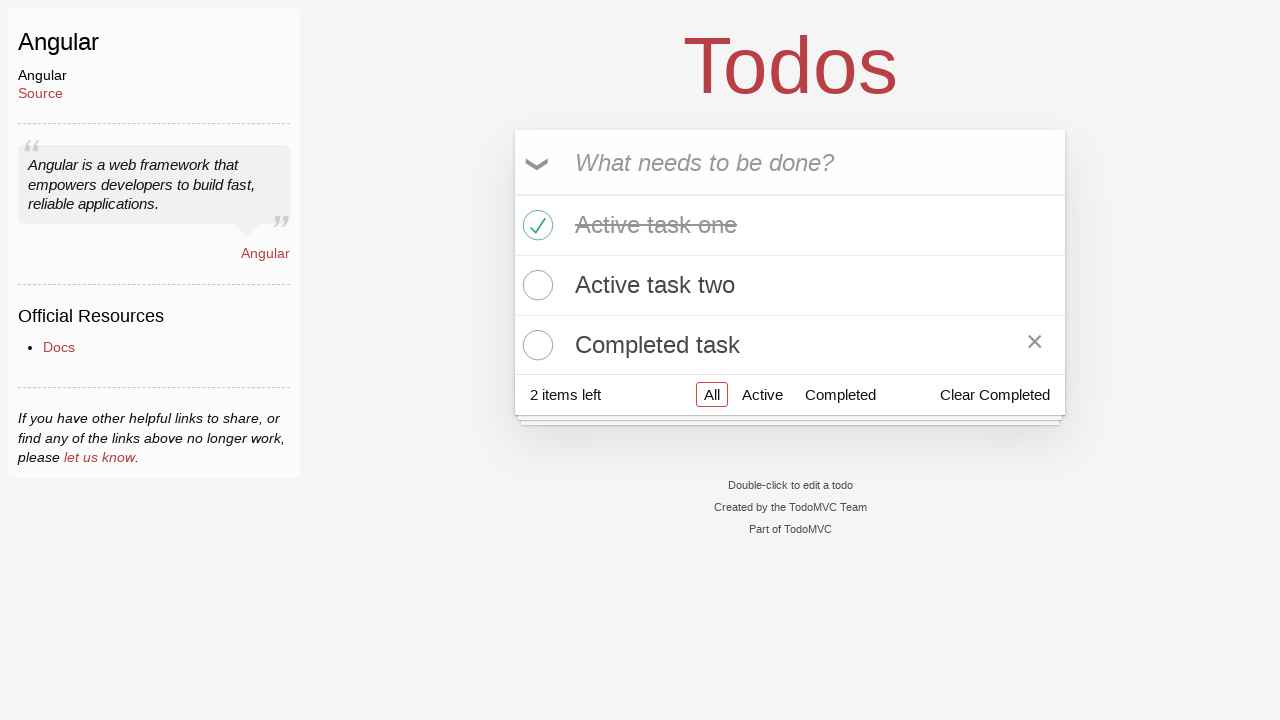

Completed filter applied, showing only completed items
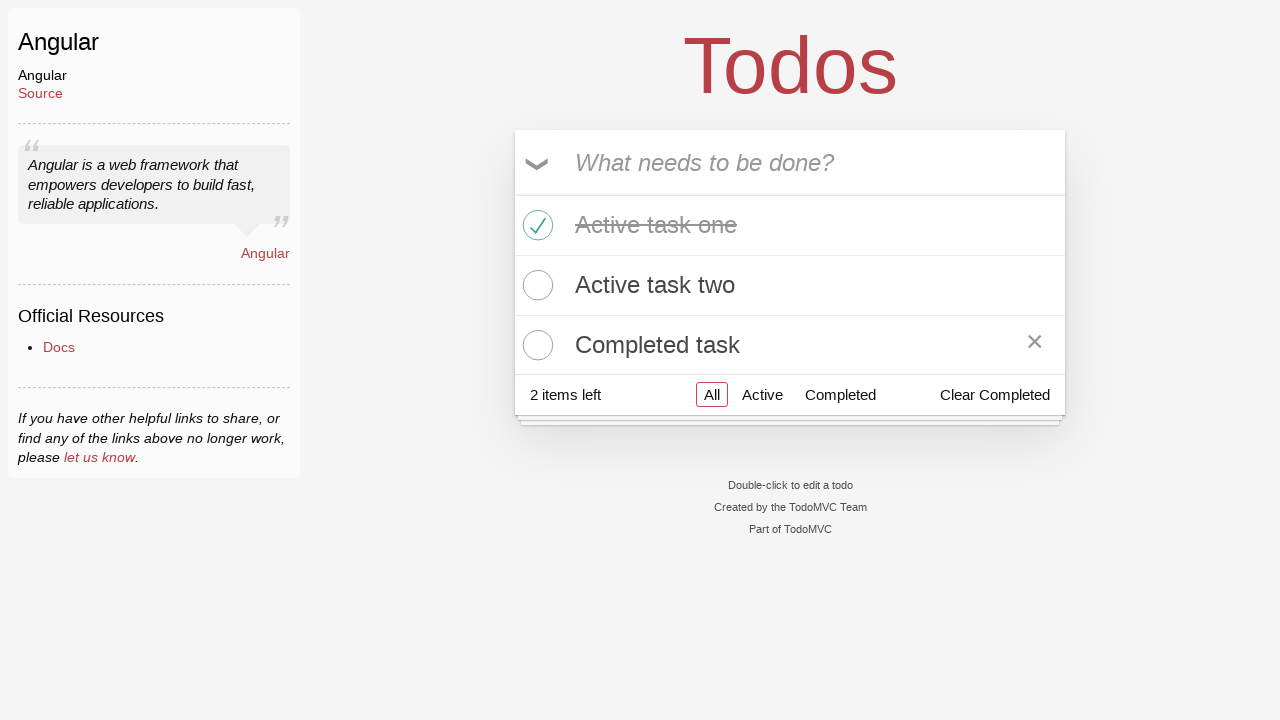

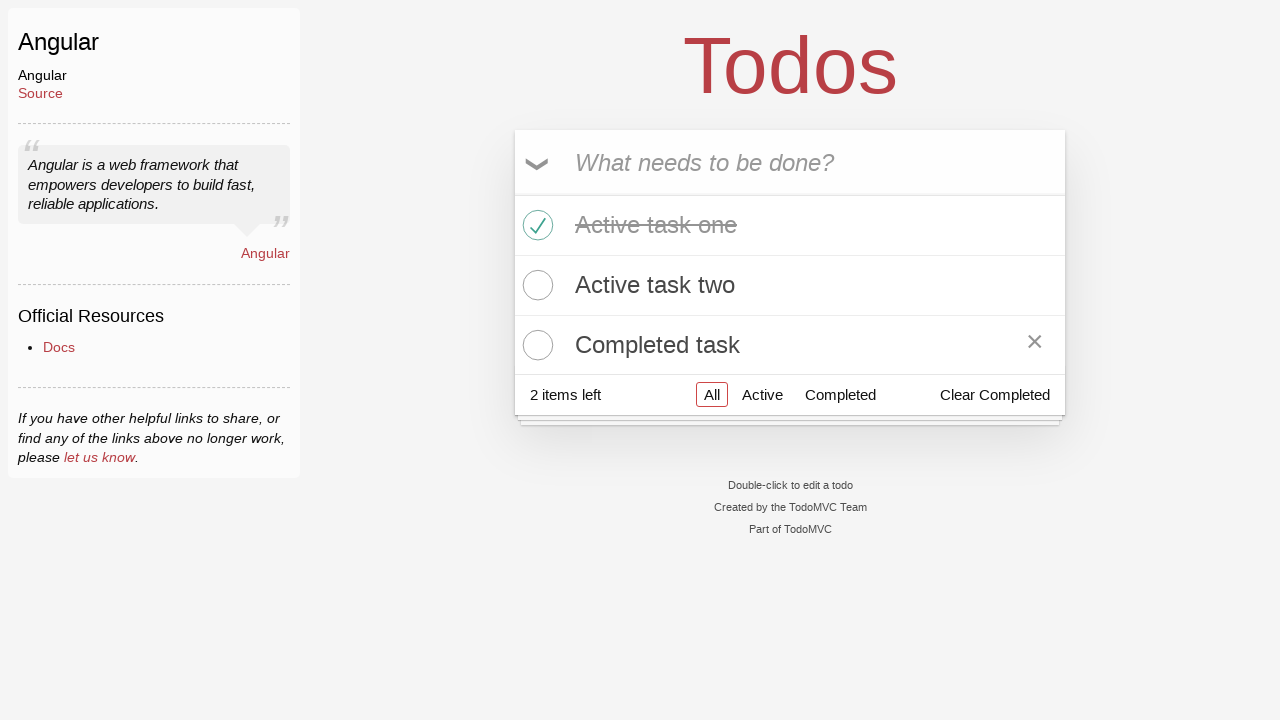